Tests JavaScript alert dialog handling by clicking a button that triggers an alert and accepting it

Starting URL: https://testpages.eviltester.com/styled/alerts/alert-test.html

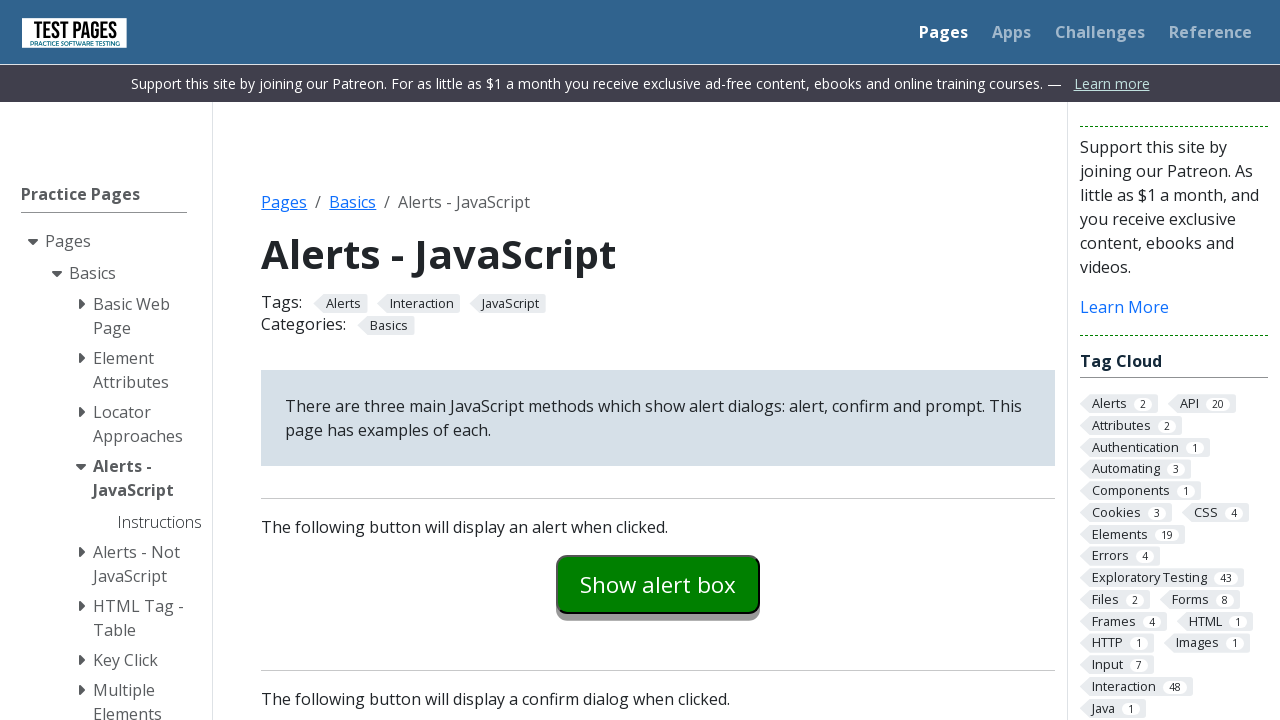

Set up dialog handler to automatically accept alerts
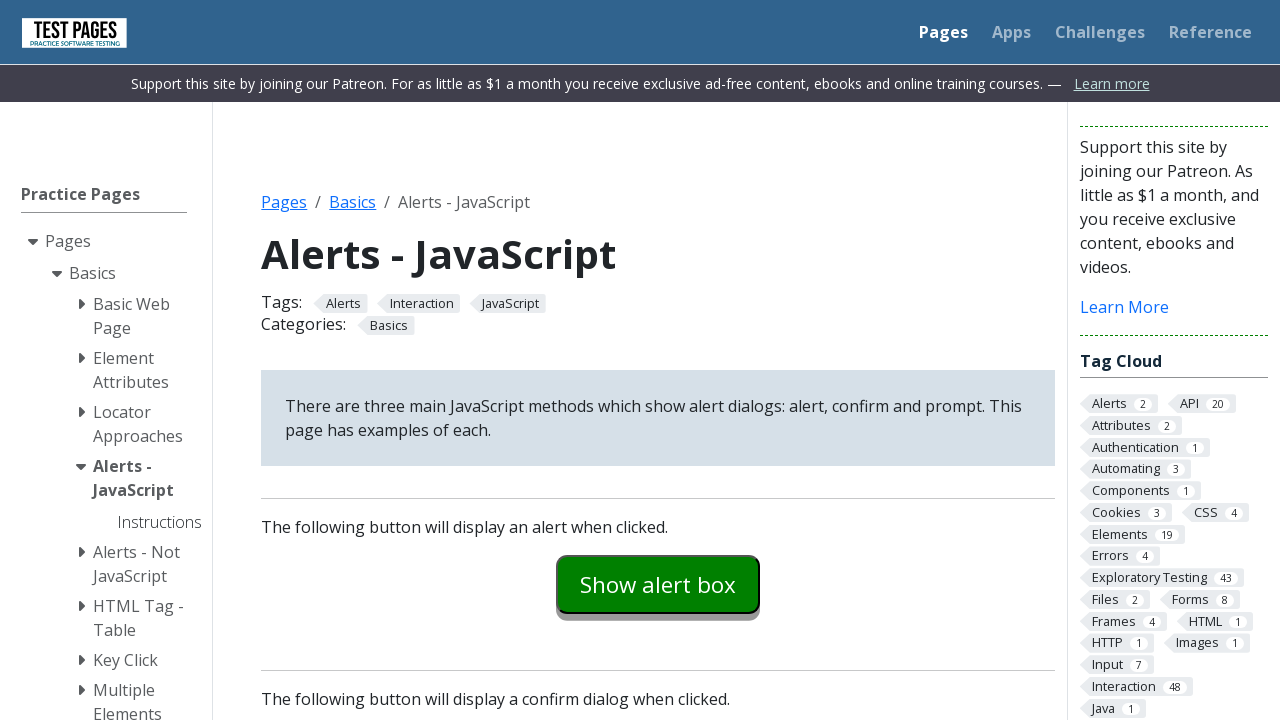

Clicked button to trigger JavaScript alert dialog at (658, 584) on #alertexamples
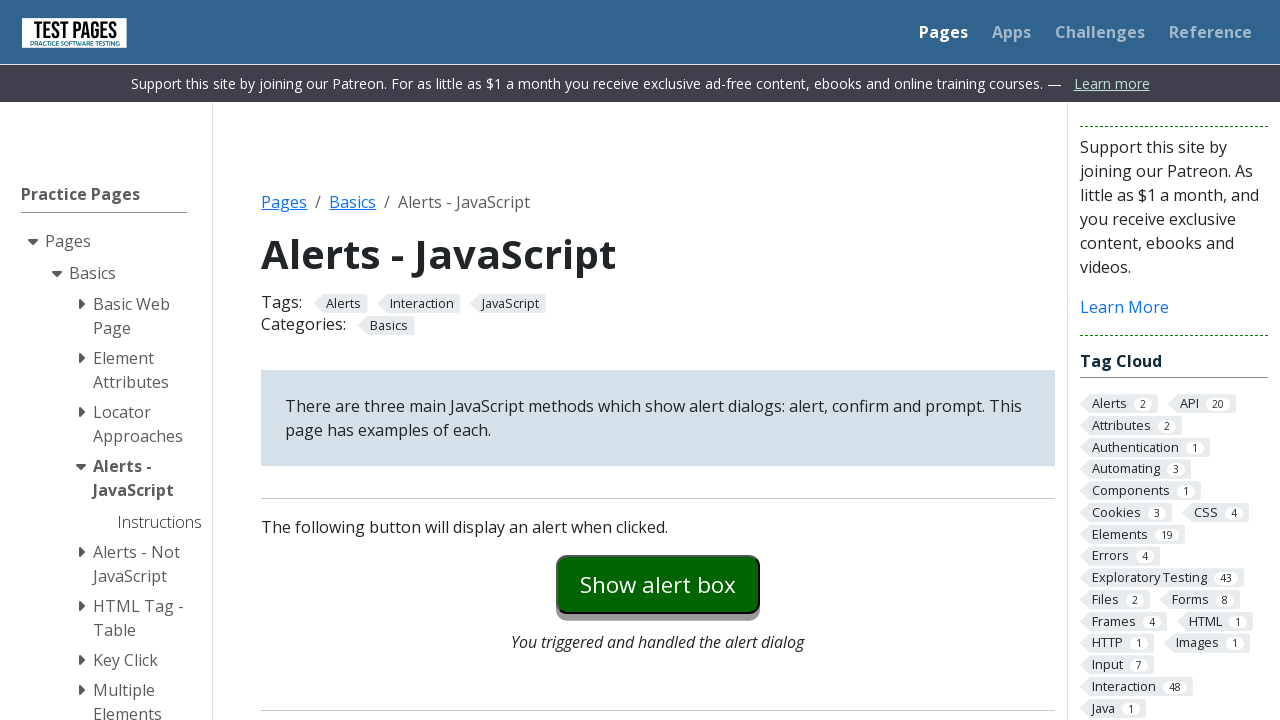

Waited for dialog interaction to complete
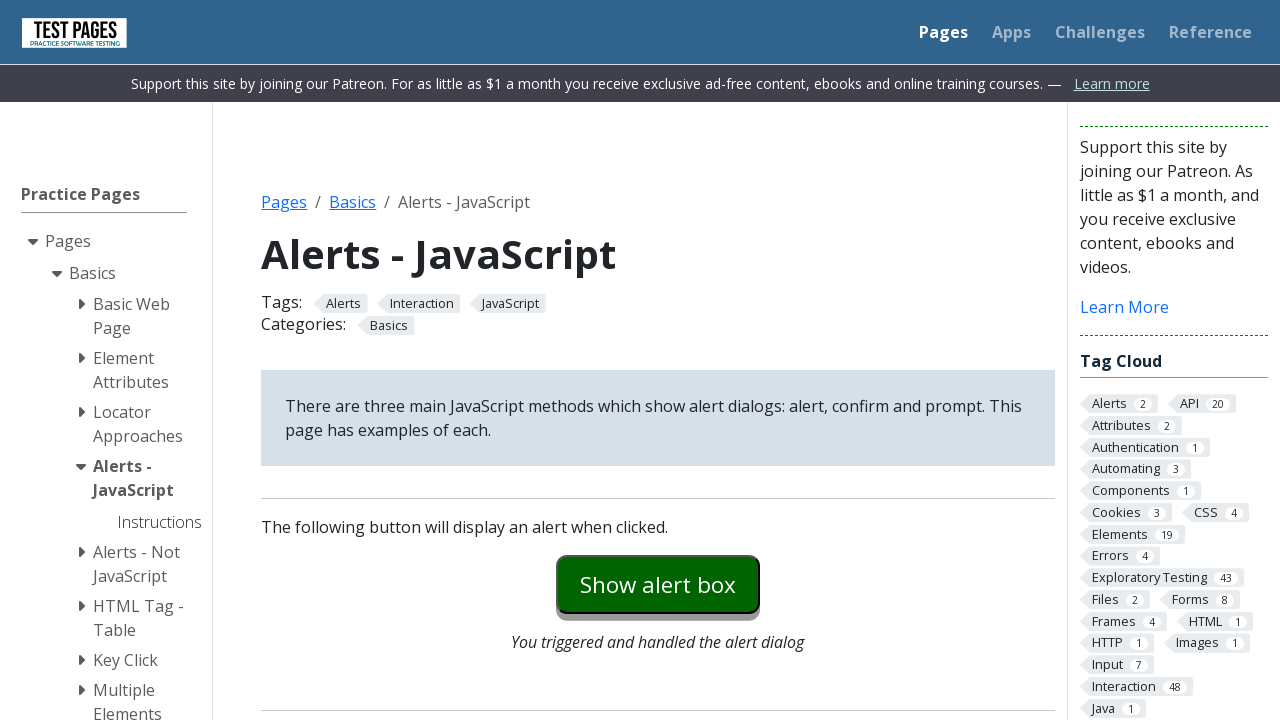

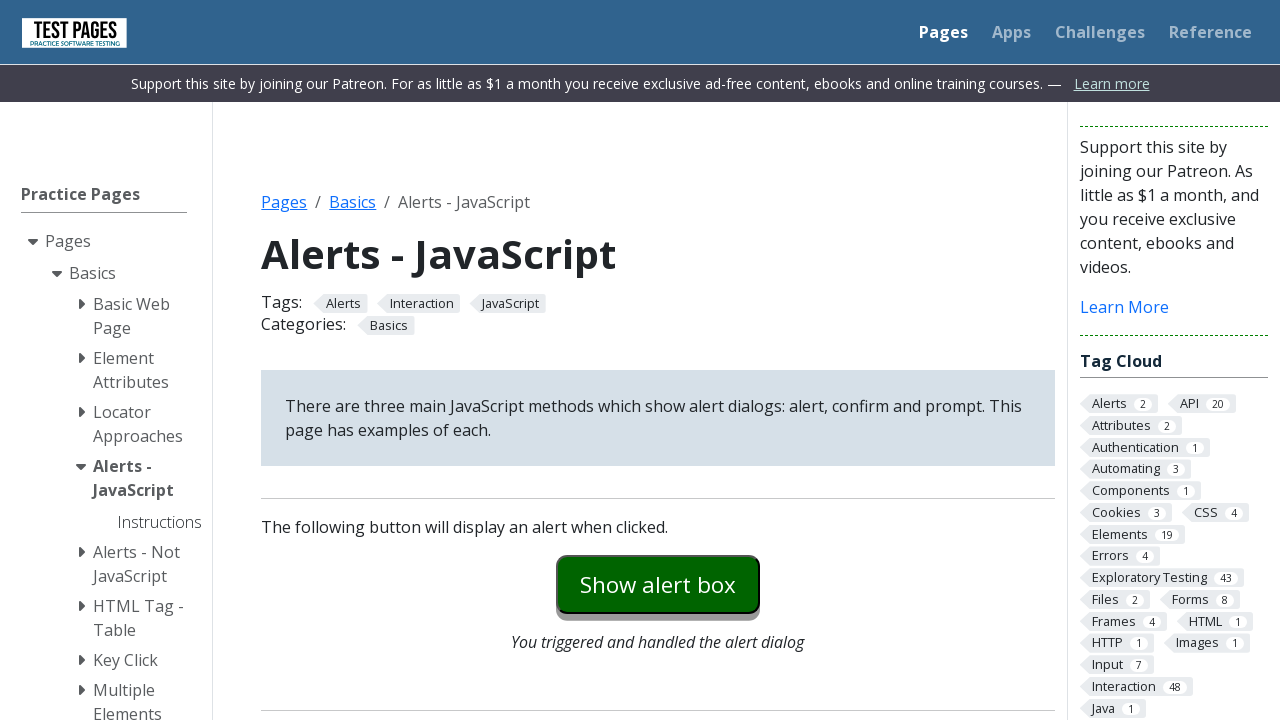